Opens a YouTube video URL in the browser

Starting URL: https://www.youtube.com/watch?v=zCmHodTpt9I

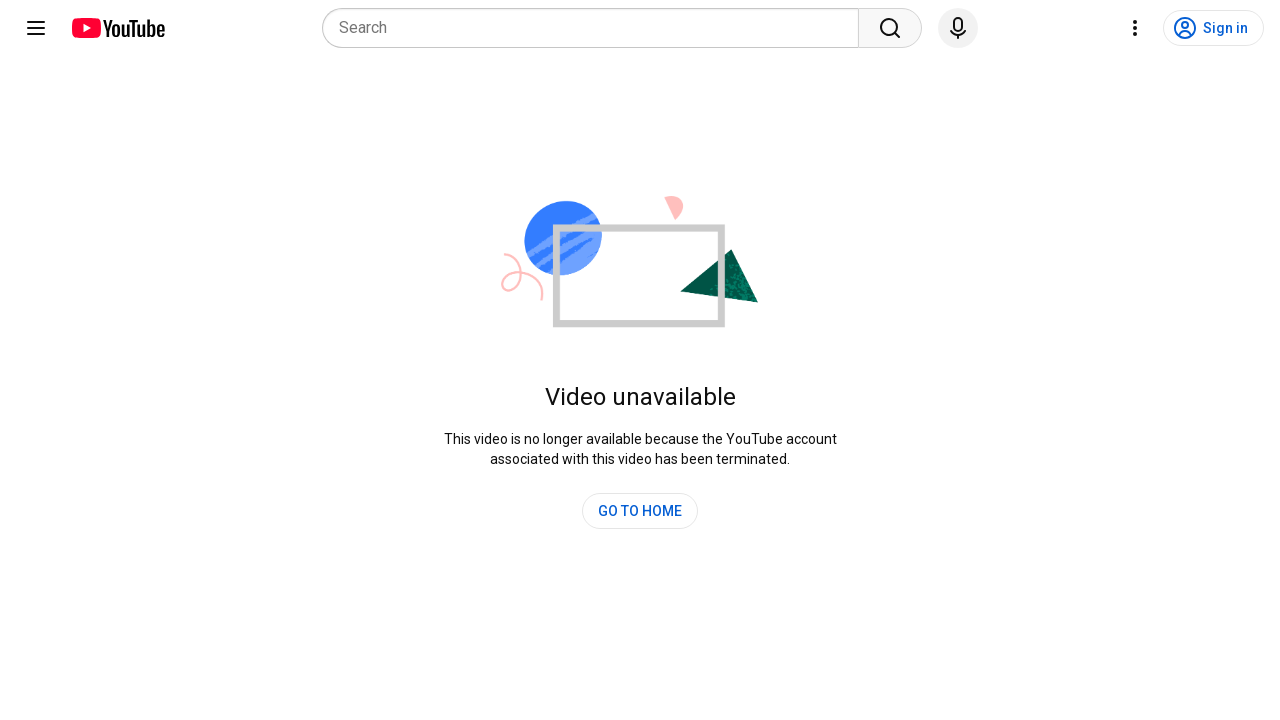

Navigated to YouTube video URL (music_command)
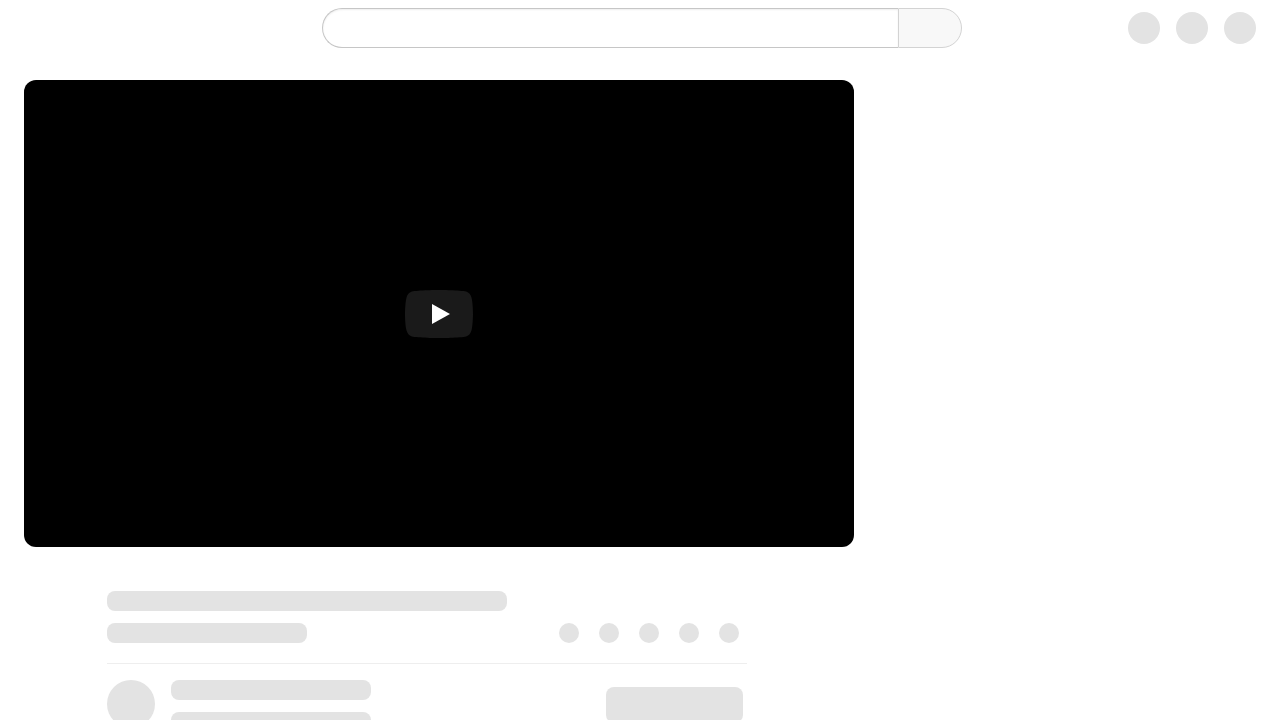

Video page fully loaded
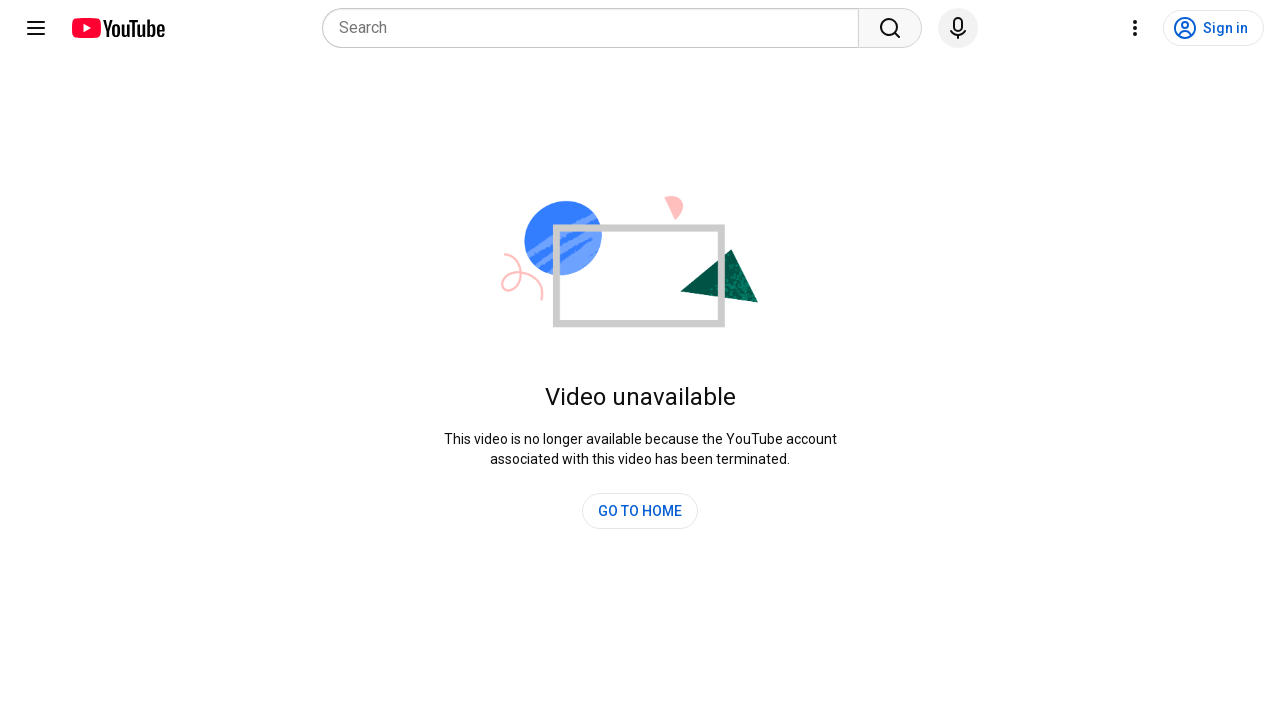

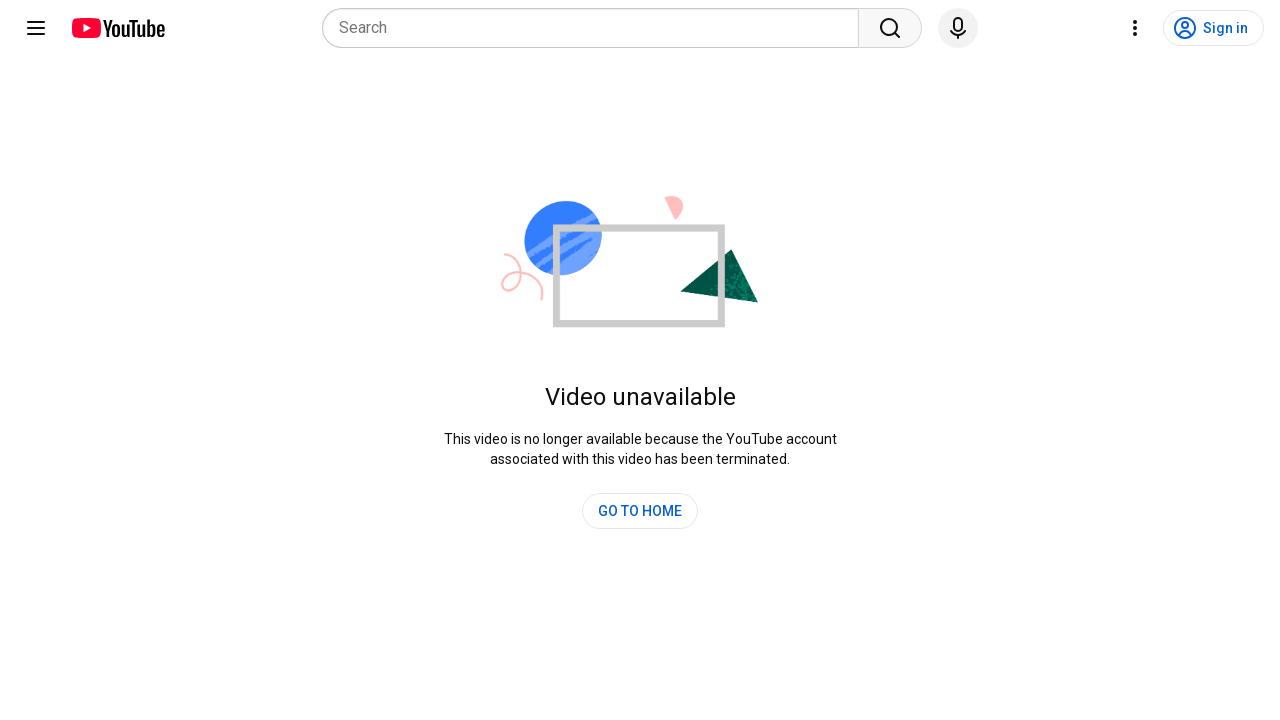